Tests window handling by clicking on social media icons that open new browser windows/tabs, then switches between the opened windows to find one with a specific title.

Starting URL: https://opensource-demo.orangehrmlive.com/web/index.php/auth/login

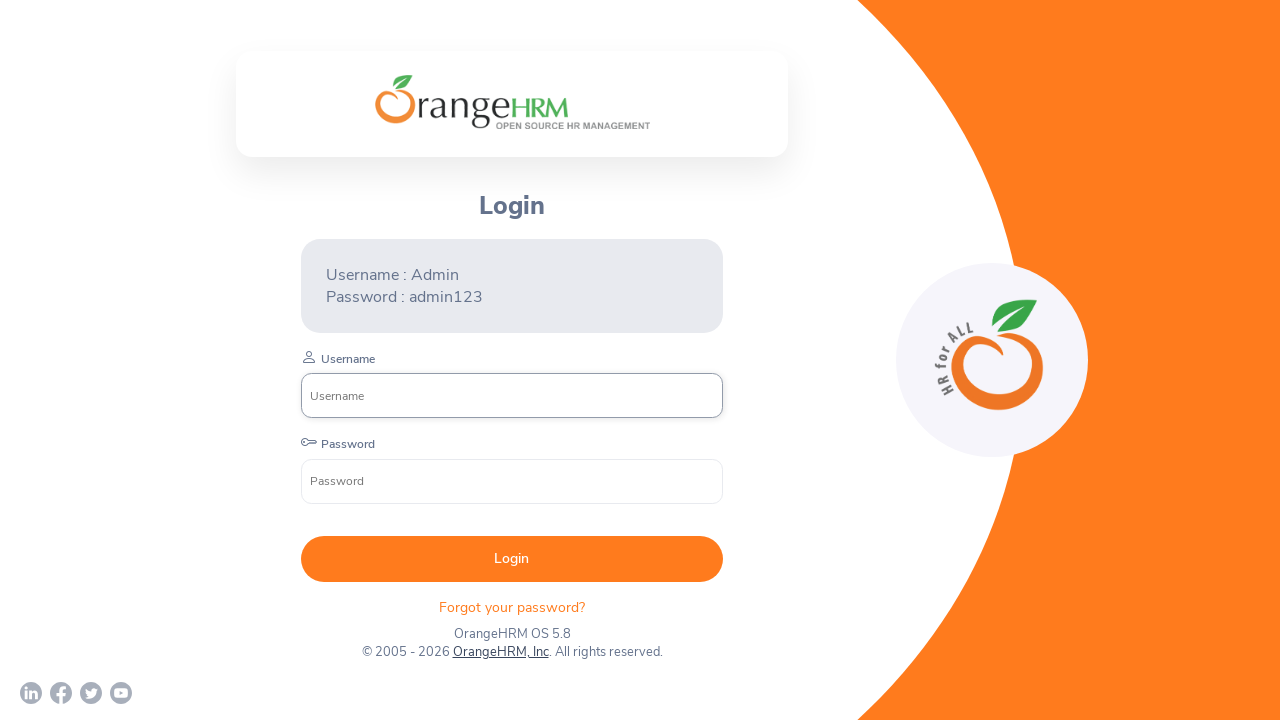

Clicked first SVG icon (social media link) at (31, 693) on (//*[name()='svg'])[1]
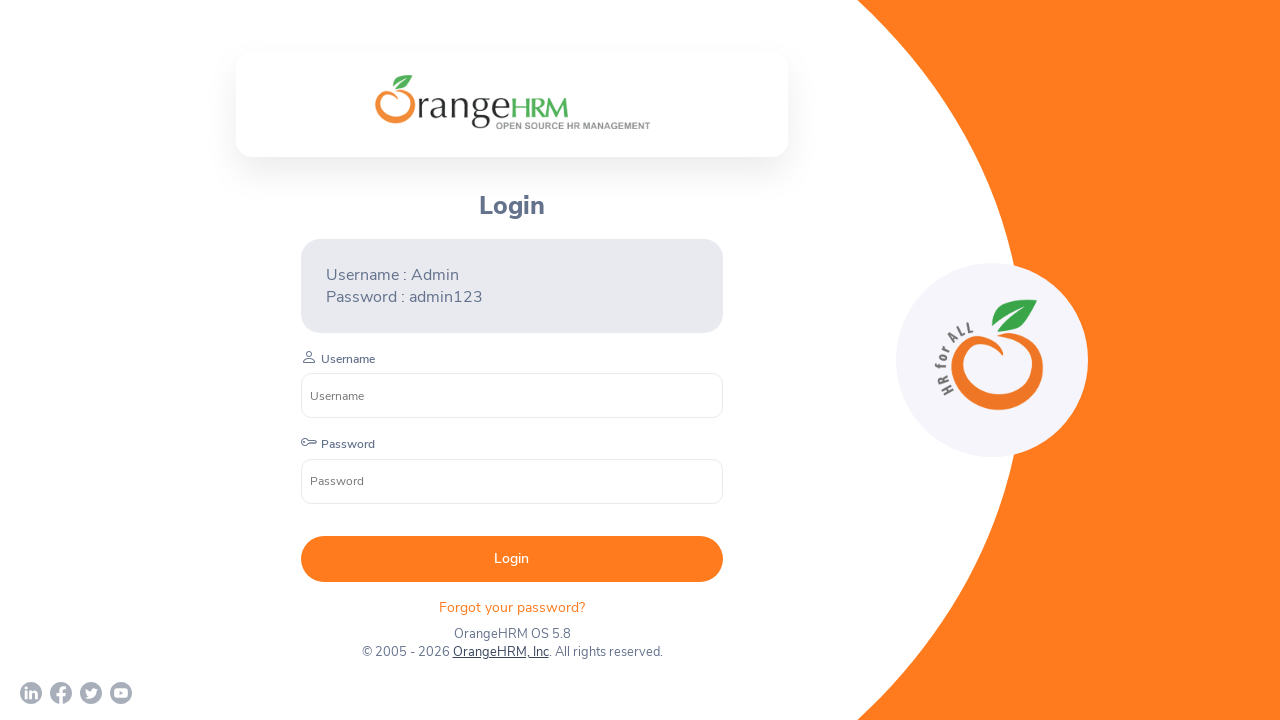

Clicked second SVG icon (social media link) at (61, 693) on (//*[name()='svg'])[2]
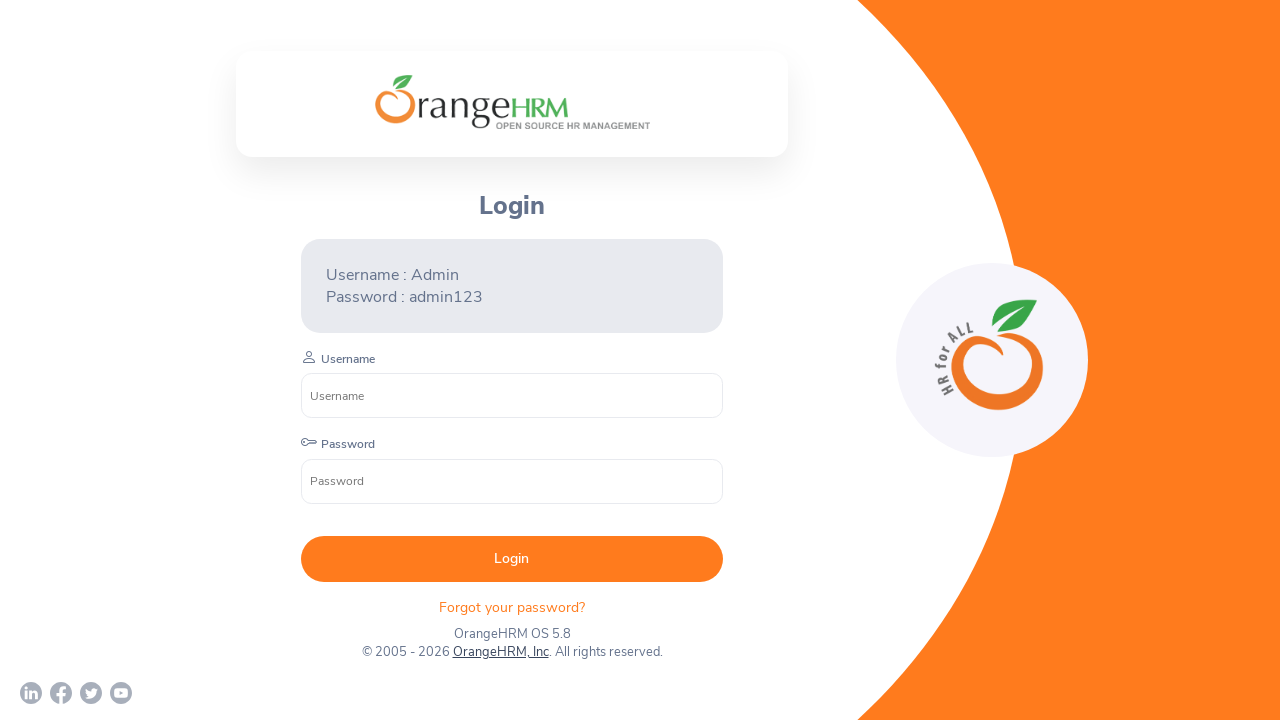

Clicked third SVG icon (social media link) at (91, 693) on (//*[name()='svg'])[3]
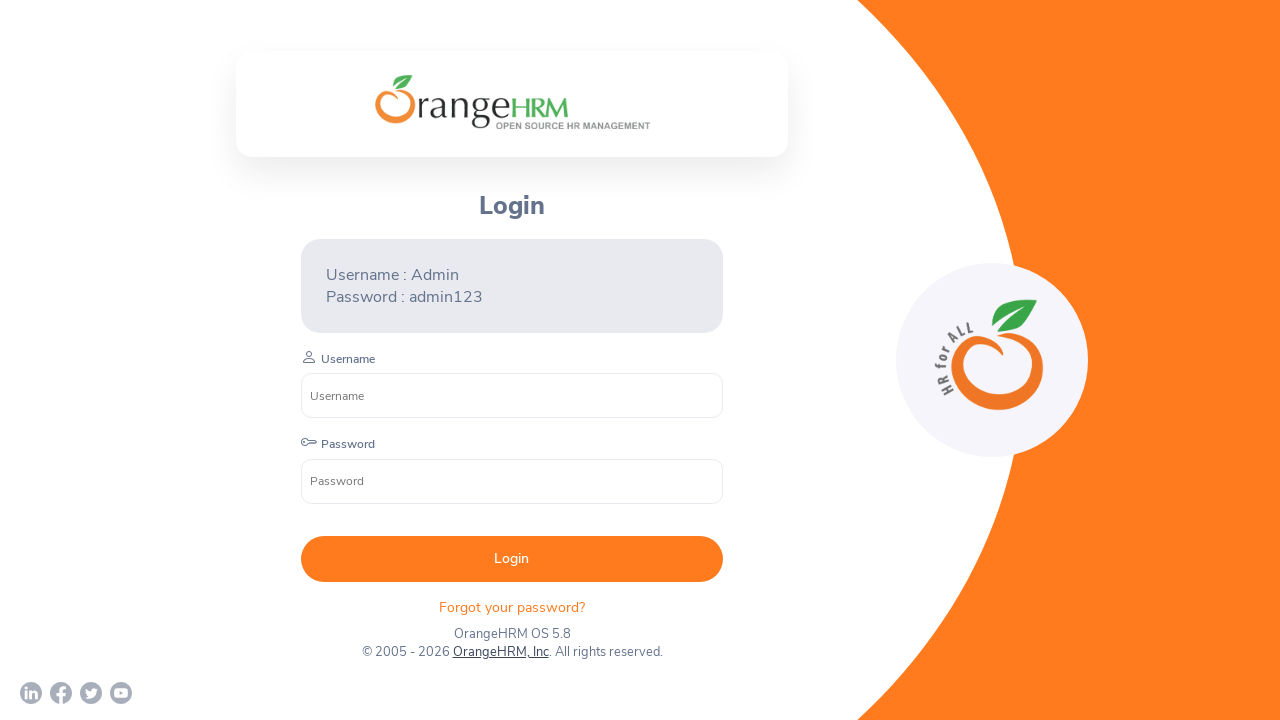

Clicked fourth SVG icon (social media link) at (121, 693) on (//*[name()='svg'])[4]
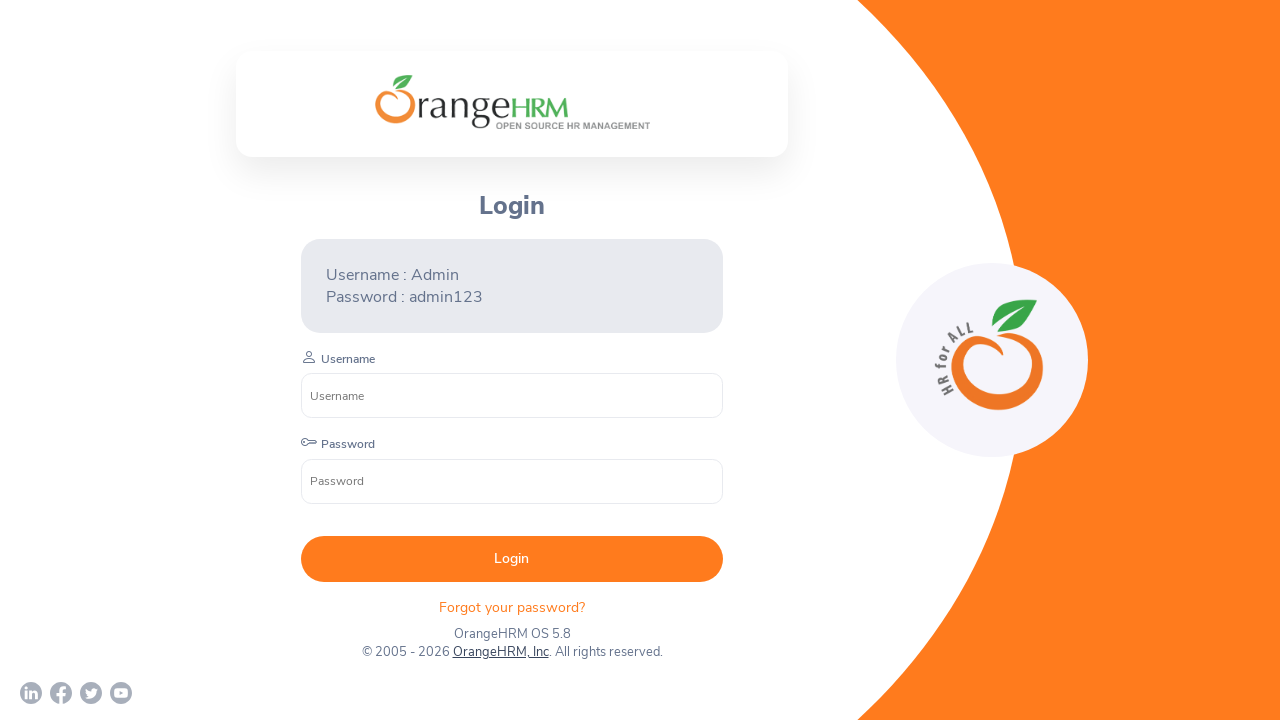

Waited 2 seconds for new windows/tabs to open
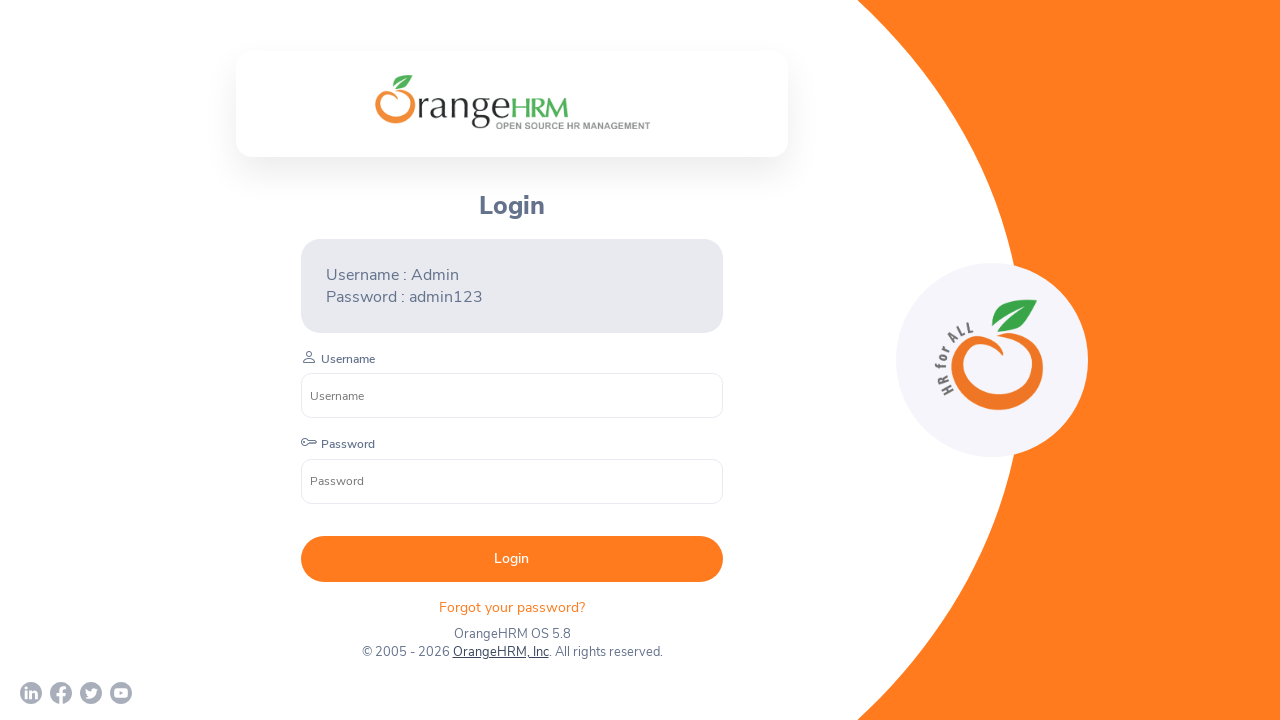

Retrieved all pages in context, total: 5
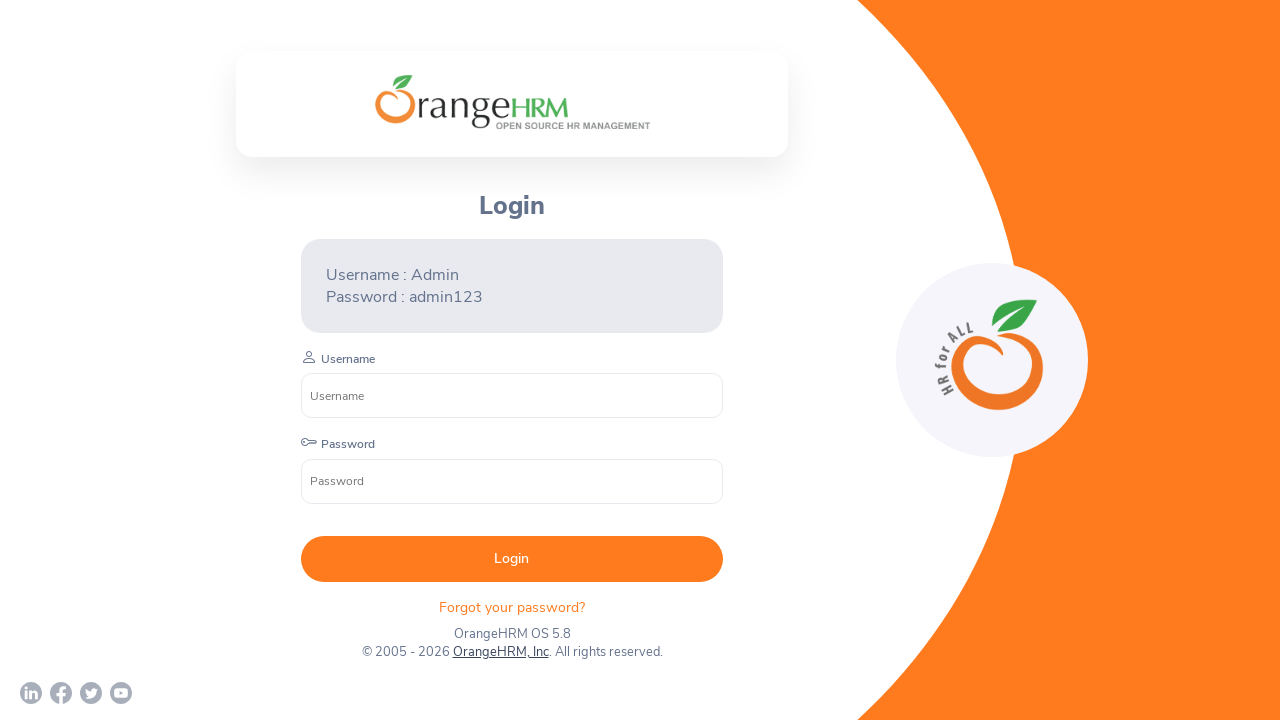

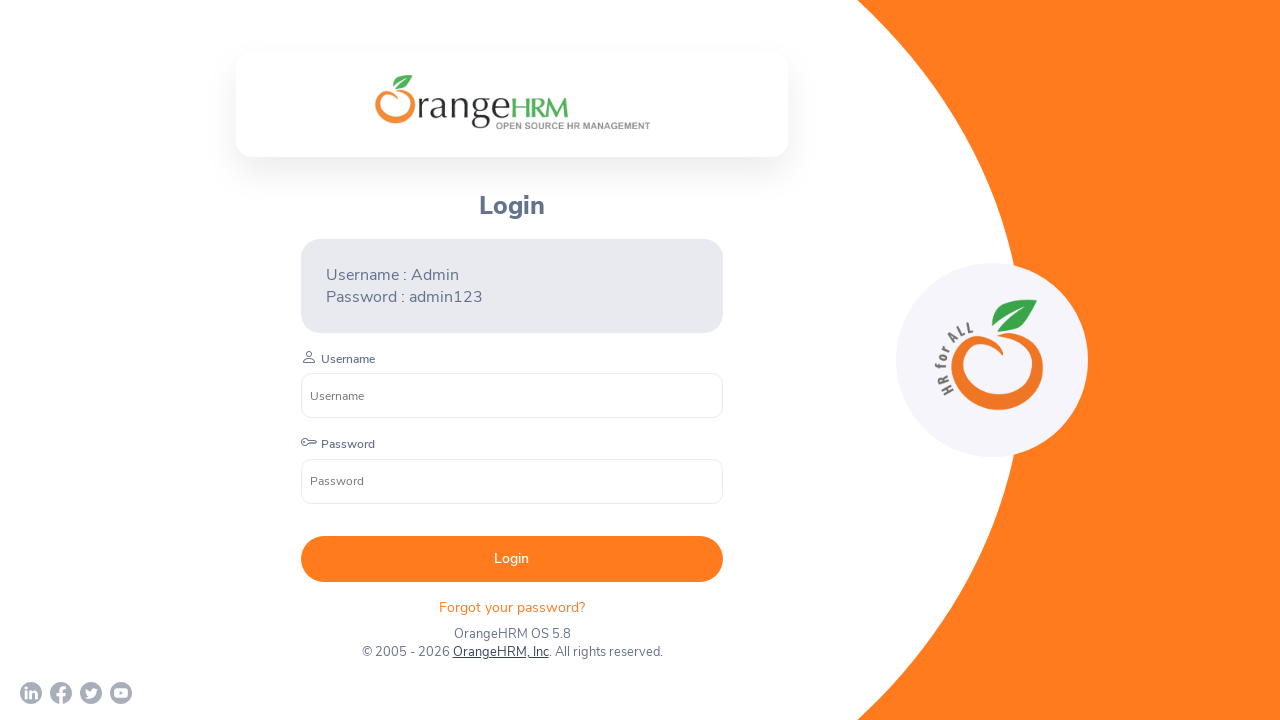